Tests that the text input field is cleared after adding a todo item

Starting URL: https://demo.playwright.dev/todomvc

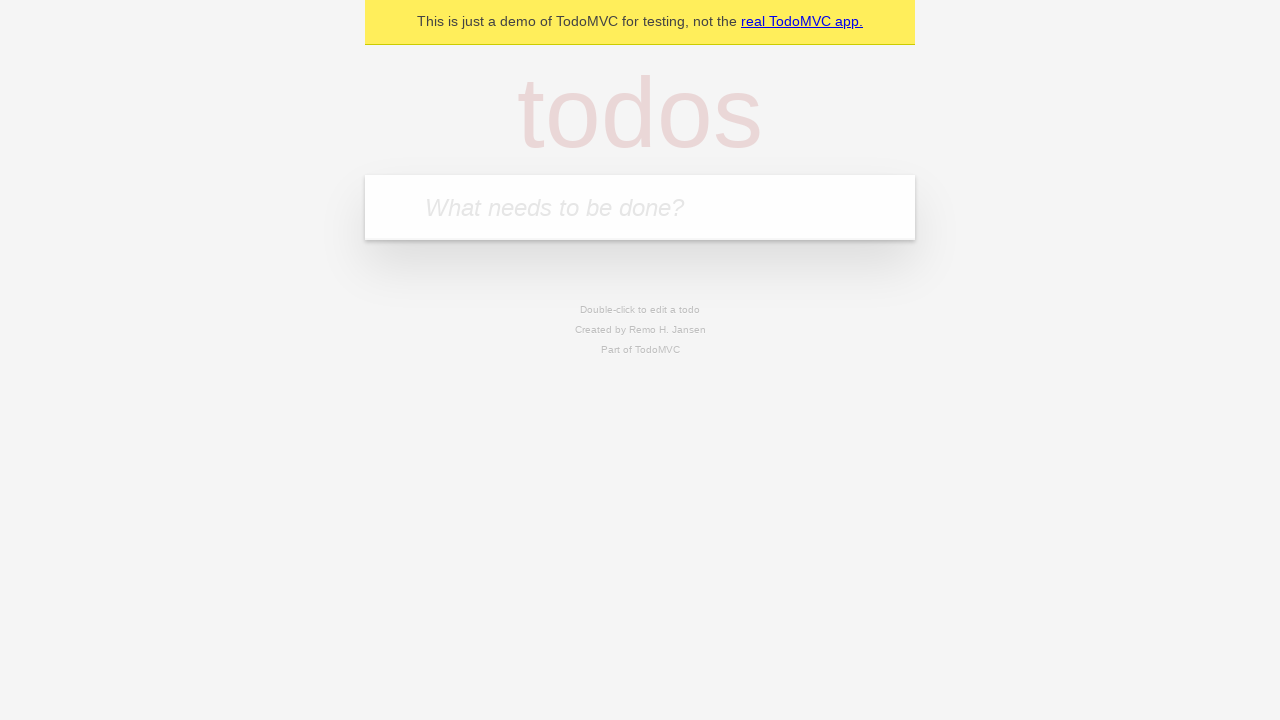

Filled todo input field with 'buy some cheese' on internal:attr=[placeholder="What needs to be done?"i]
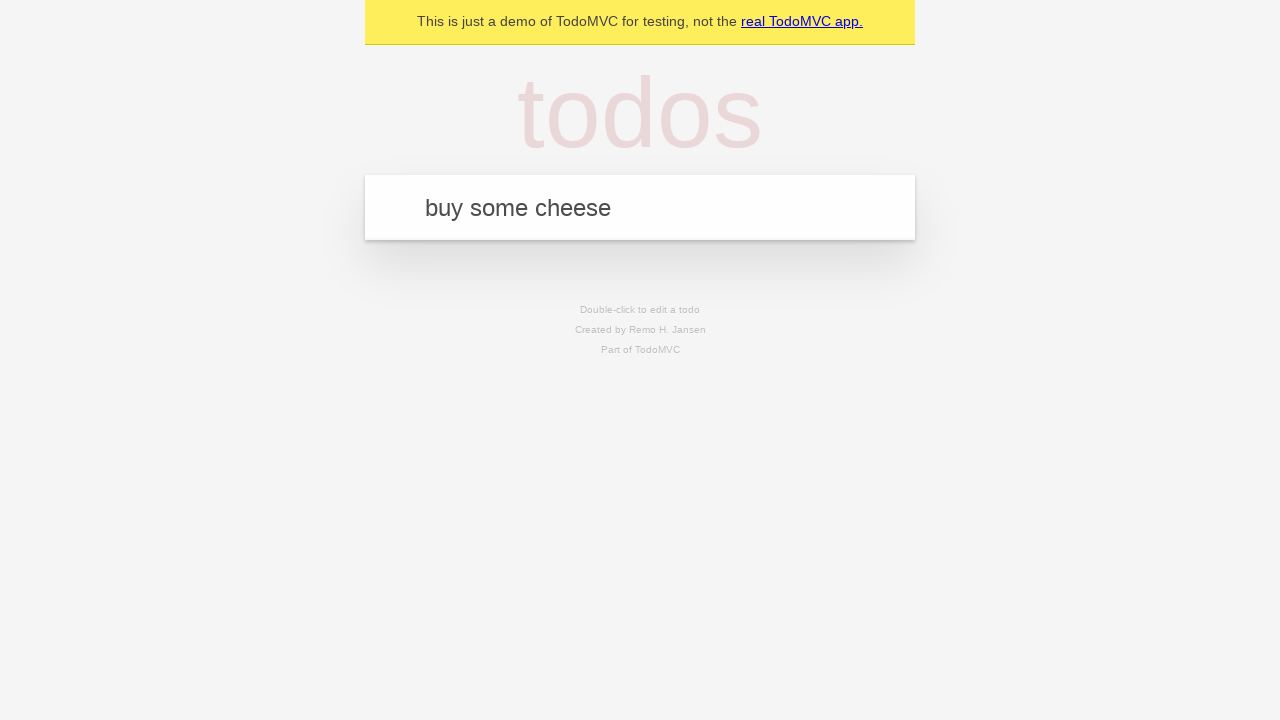

Pressed Enter to add todo item on internal:attr=[placeholder="What needs to be done?"i]
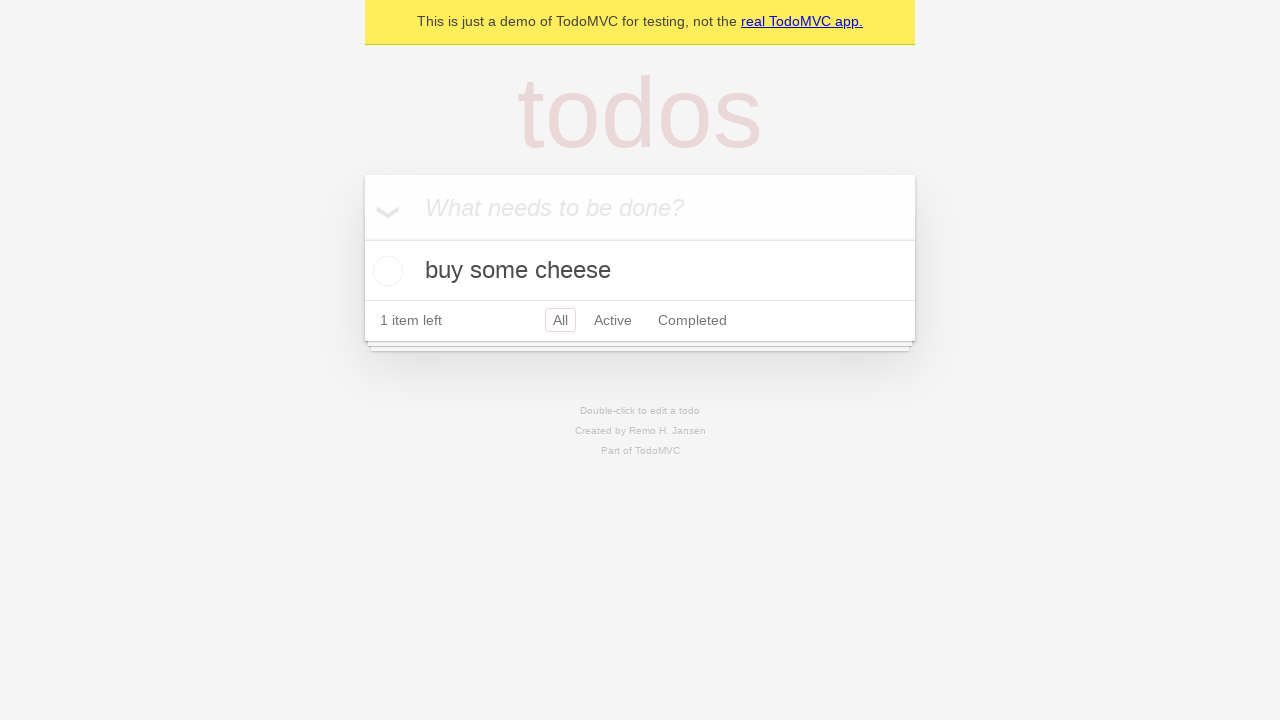

Todo item appeared in the list
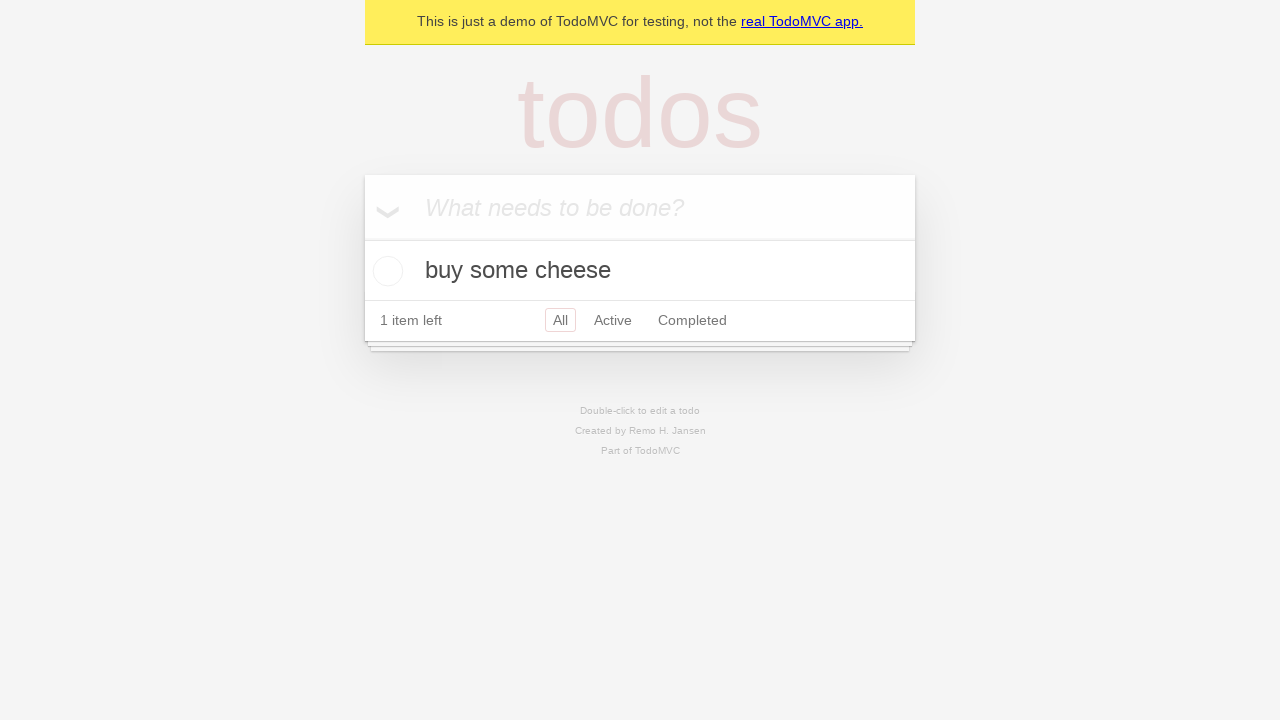

Verified that text input field was cleared after adding todo item
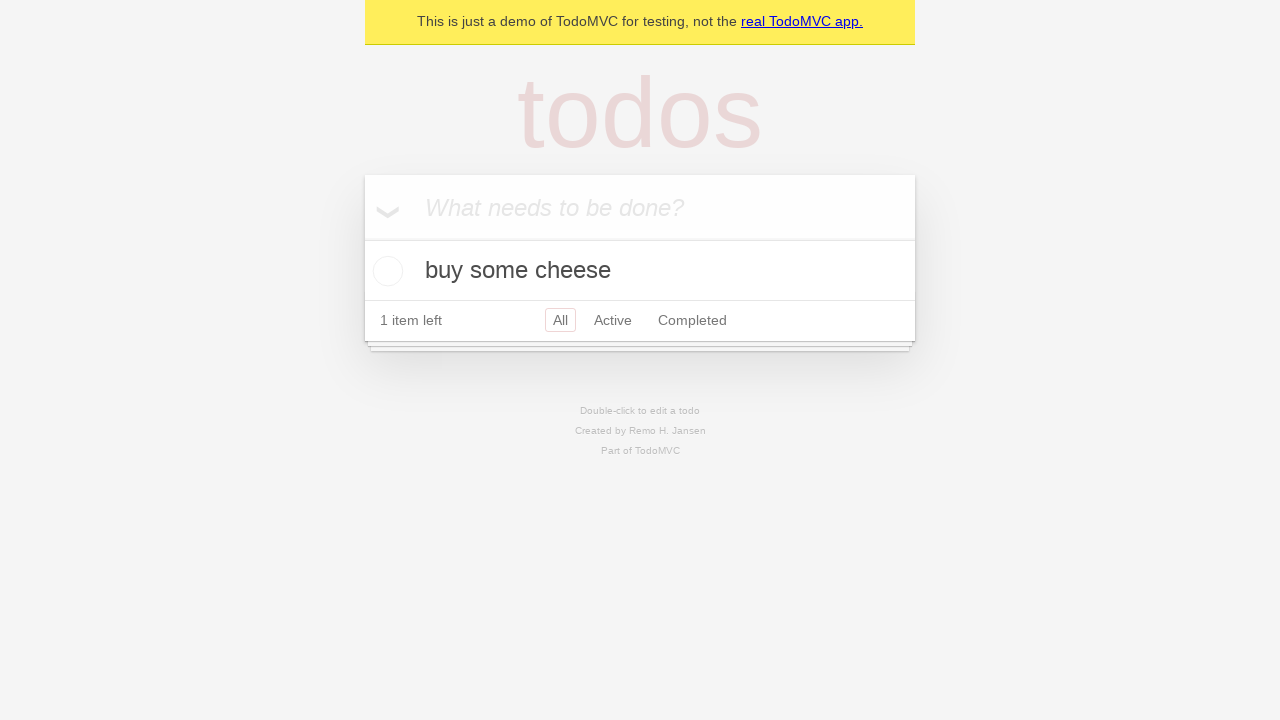

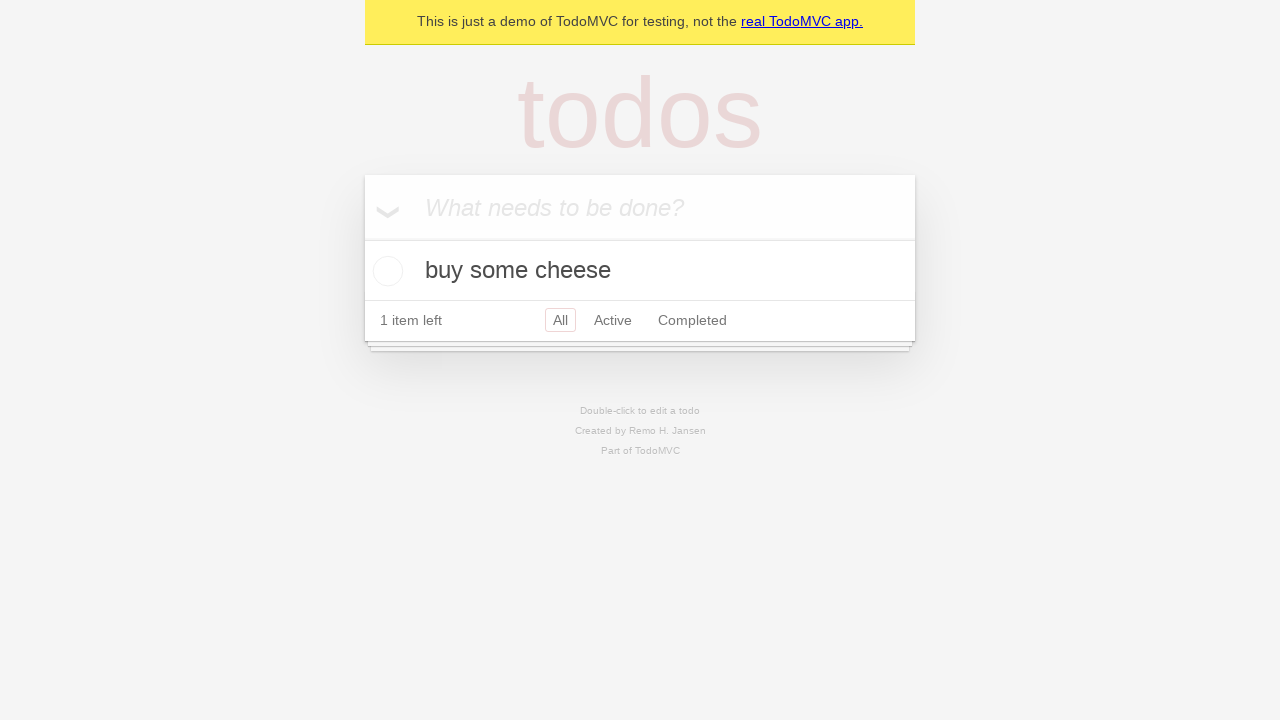